Tests that todo data persists across page reloads by creating items, completing one, and reloading the page.

Starting URL: https://demo.playwright.dev/todomvc

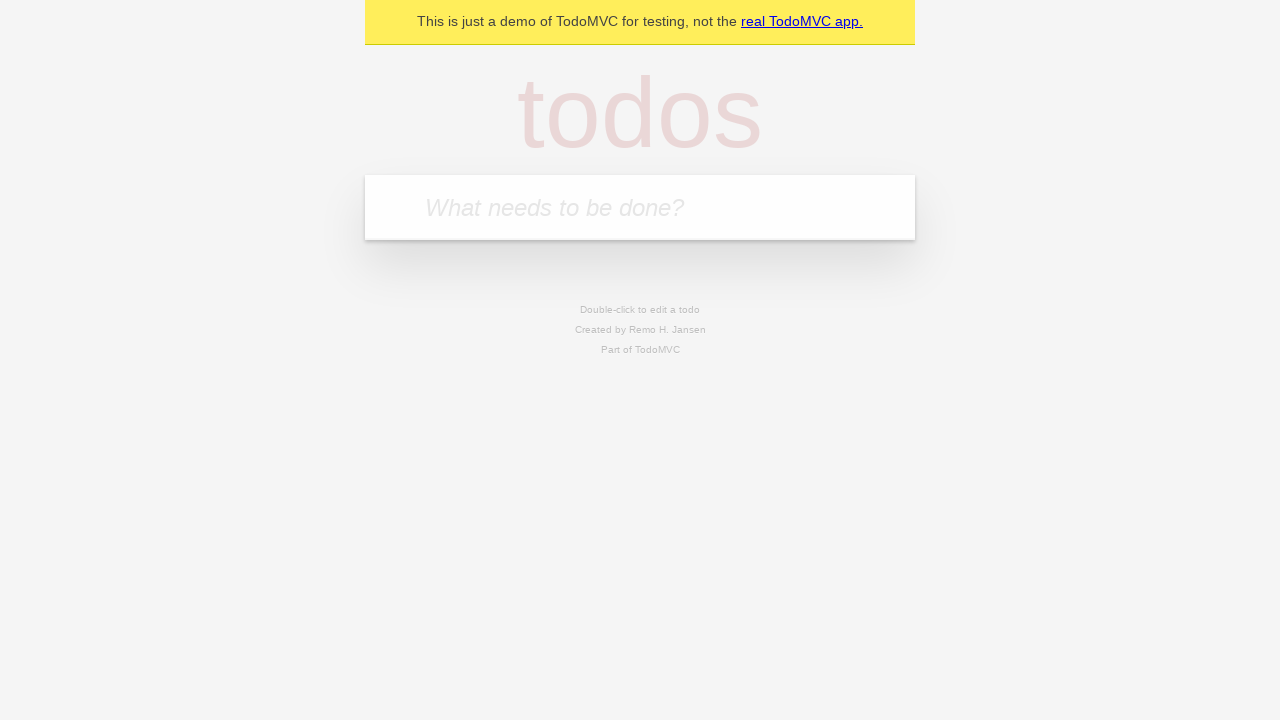

Filled todo input with 'buy some cheese' on internal:attr=[placeholder="What needs to be done?"i]
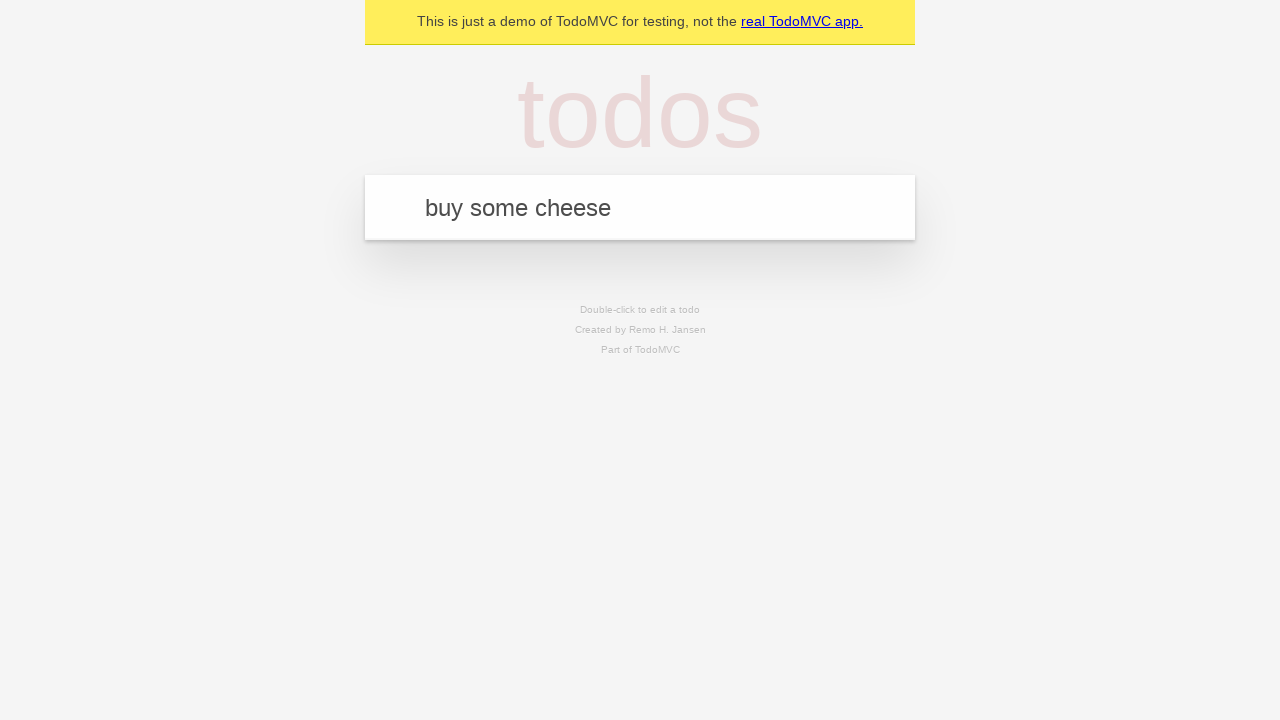

Pressed Enter to create first todo item on internal:attr=[placeholder="What needs to be done?"i]
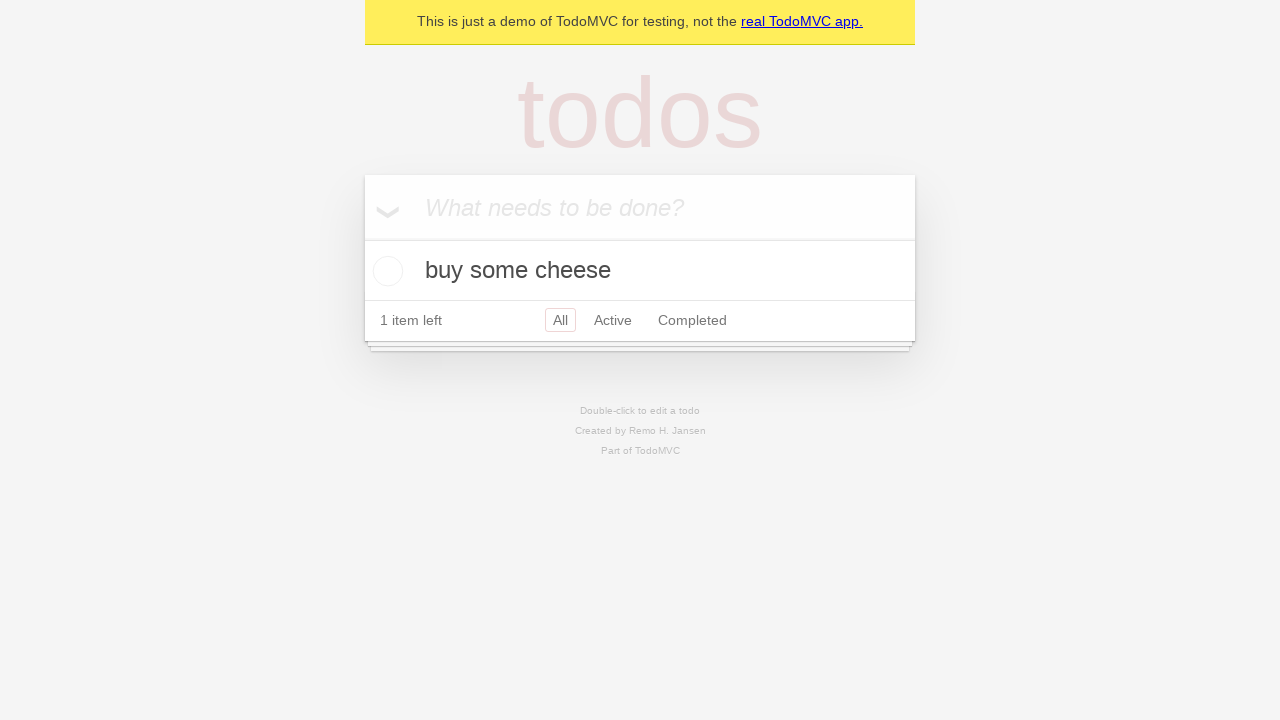

Filled todo input with 'feed the cat' on internal:attr=[placeholder="What needs to be done?"i]
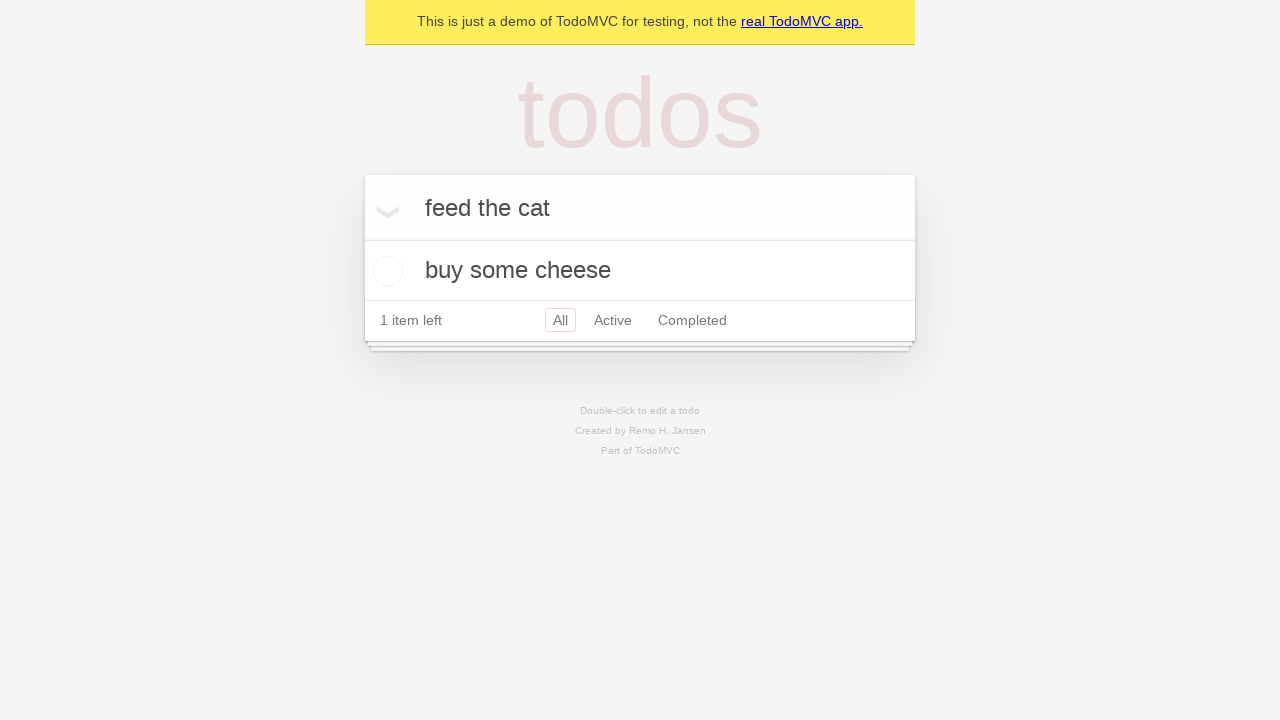

Pressed Enter to create second todo item on internal:attr=[placeholder="What needs to be done?"i]
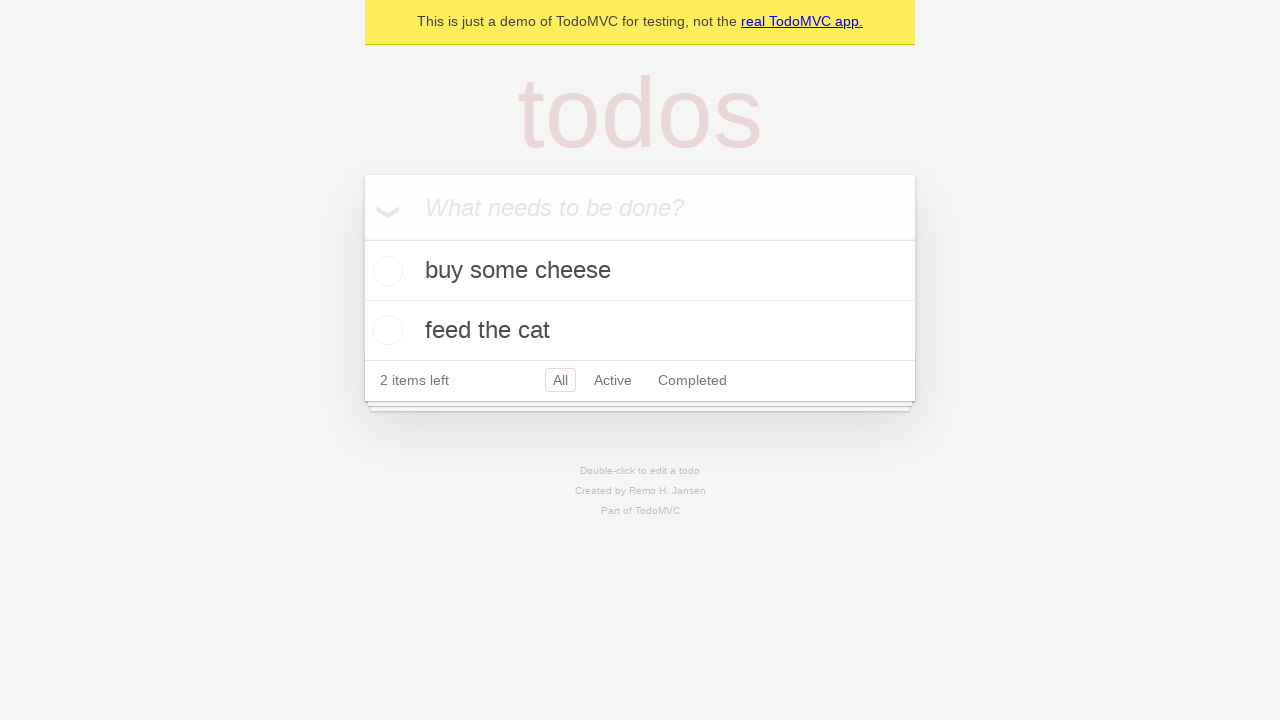

Checked the first todo item as complete at (385, 271) on [data-testid='todo-item'] >> nth=0 >> internal:role=checkbox
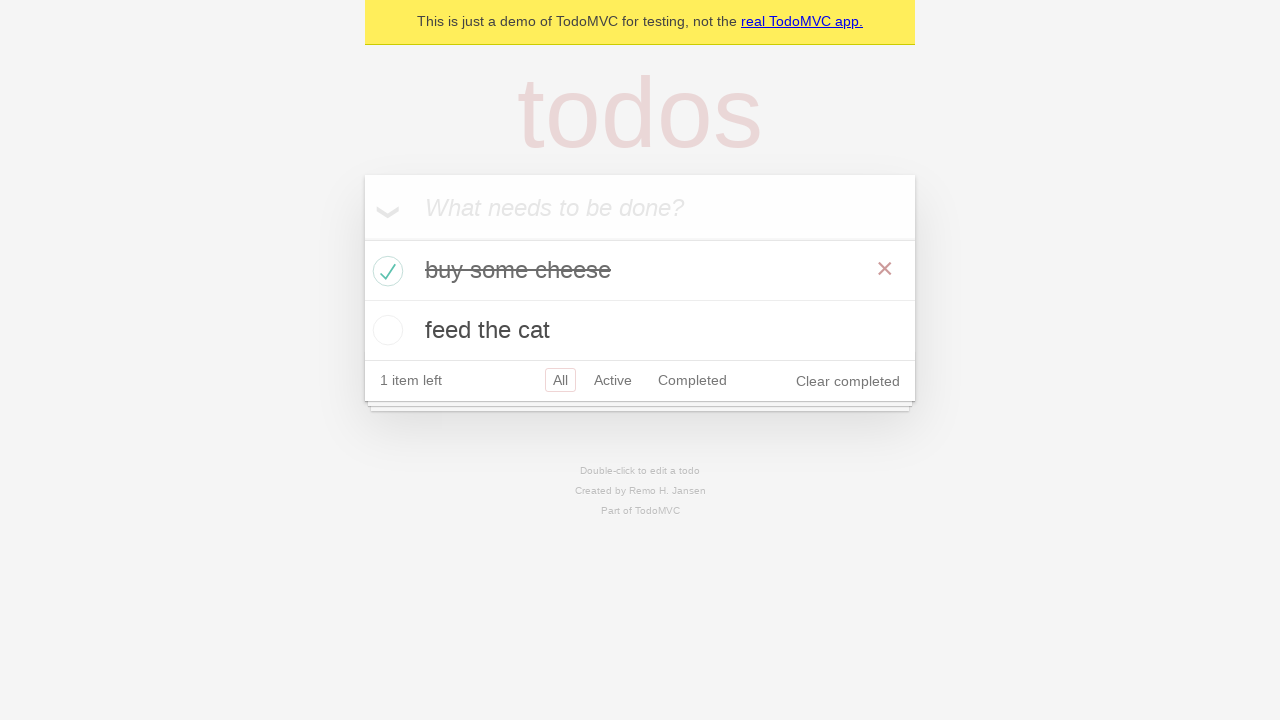

Reloaded the page to test data persistence
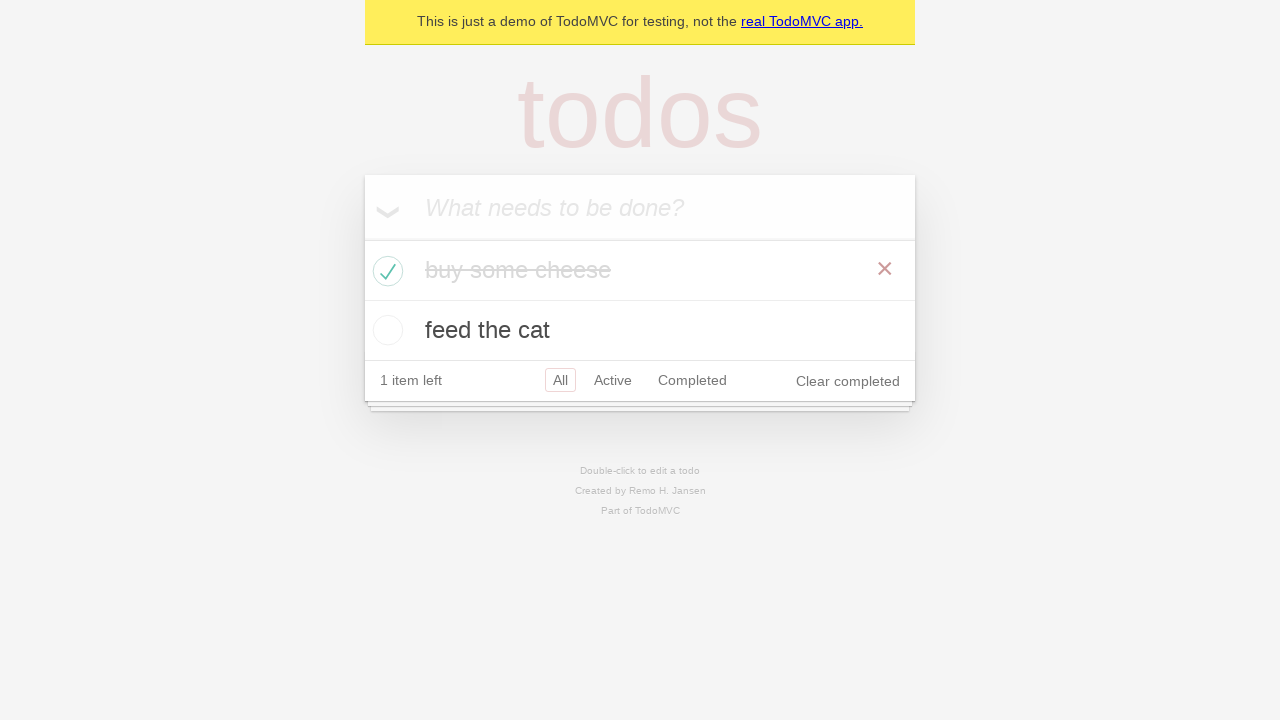

Todo items have reappeared after page reload
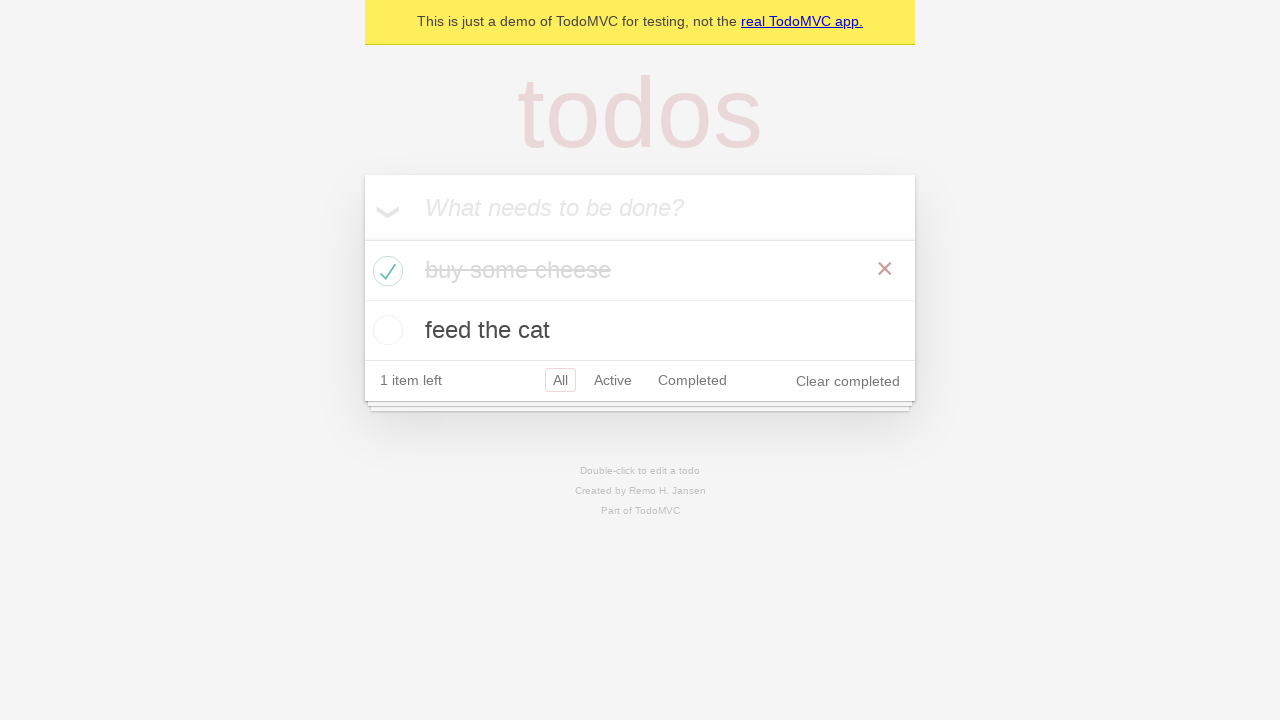

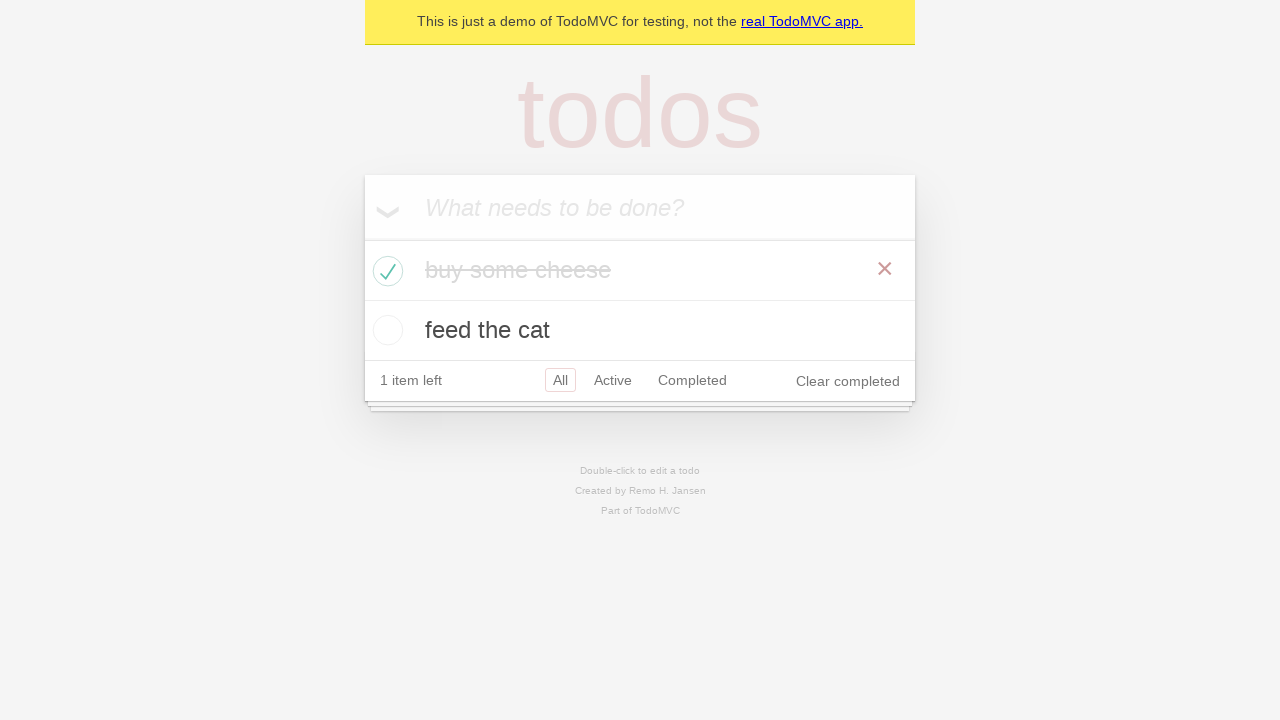